Tests clearing all selected colors from multiple selection autocomplete using the clear all button

Starting URL: https://demoqa.com/auto-complete

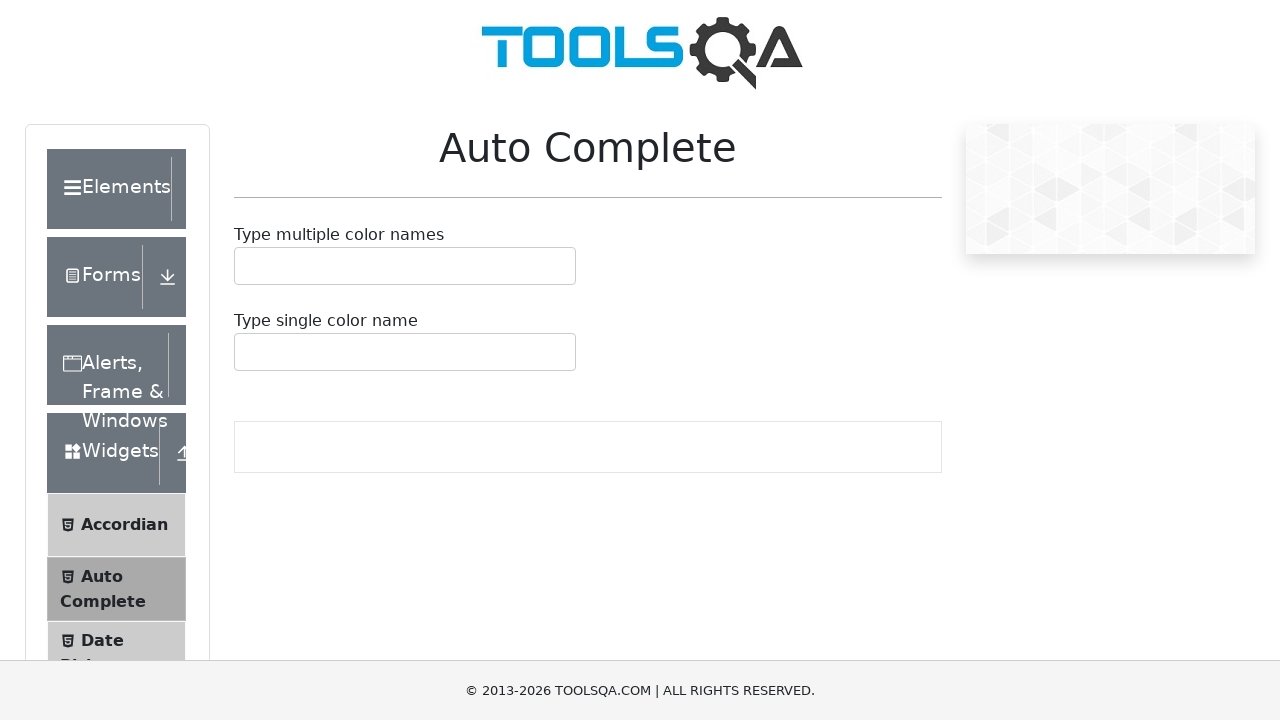

Typed 'Bla' in the autocomplete input field on #autoCompleteMultipleInput
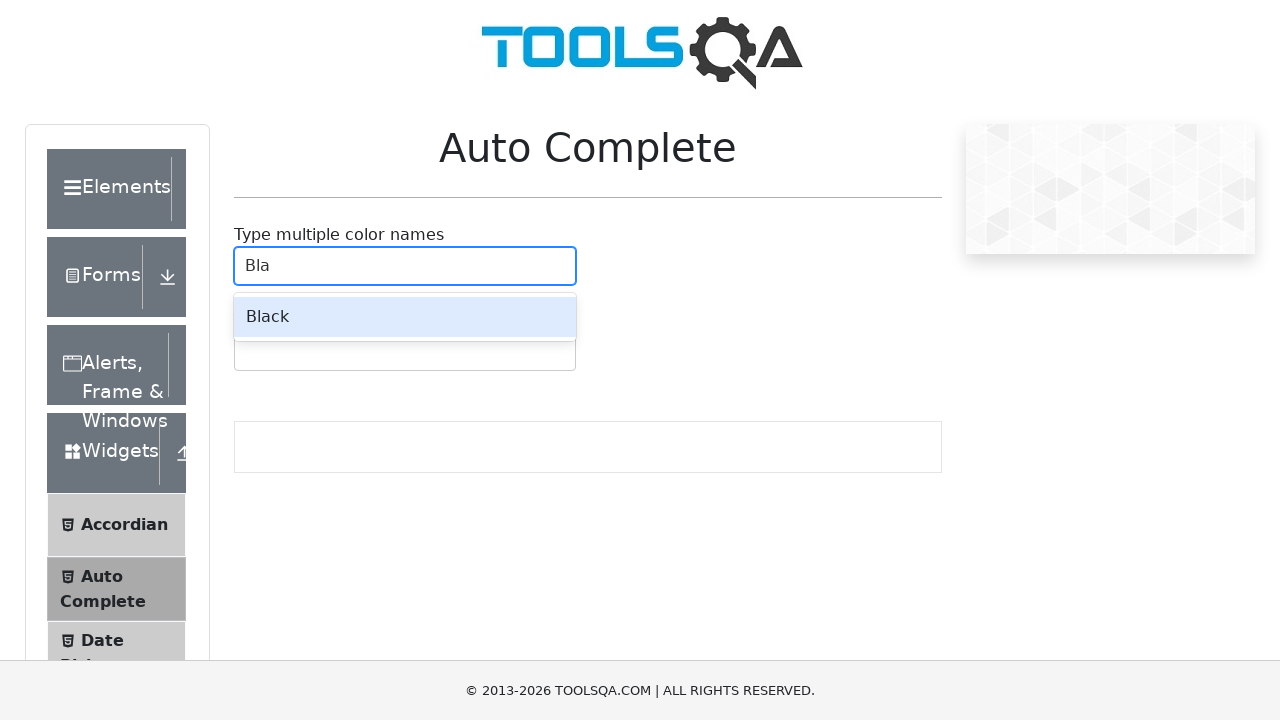

Autocomplete options appeared
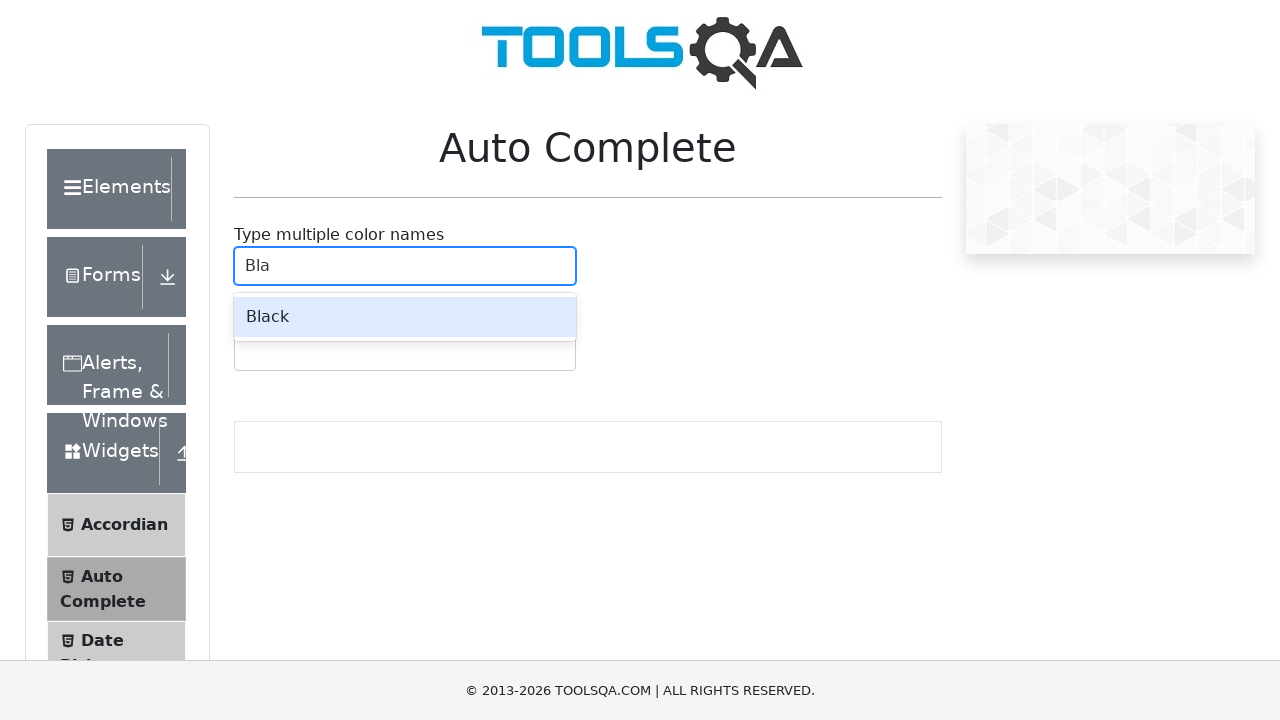

Selected 'Black' from the autocomplete options at (405, 317) on .auto-complete__option >> text=Black
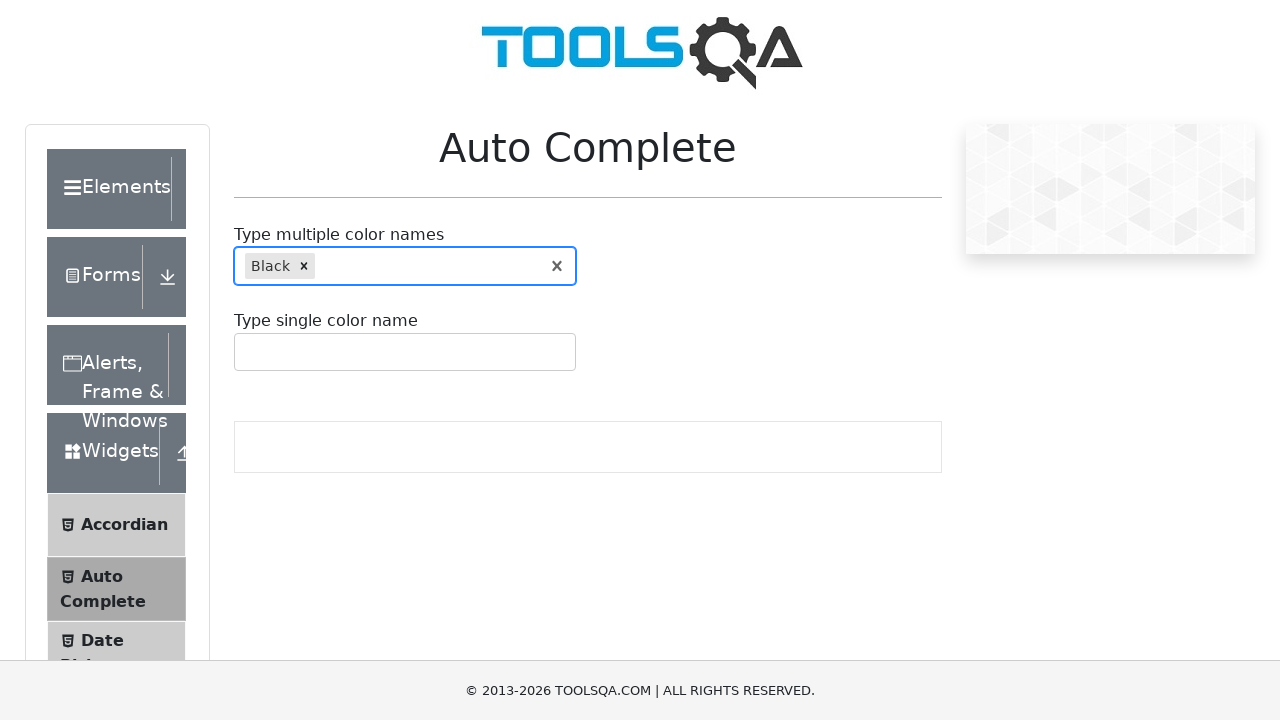

Typed 'Whi' in the autocomplete input field on #autoCompleteMultipleInput
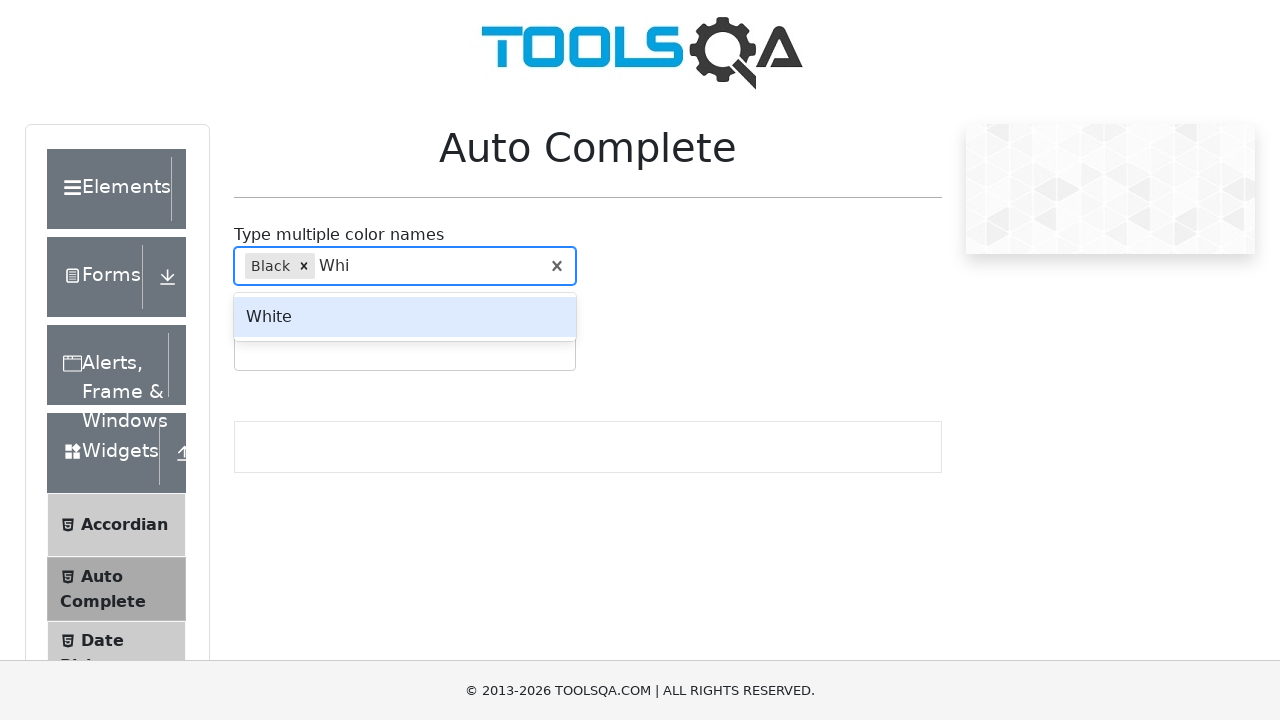

Autocomplete options appeared again
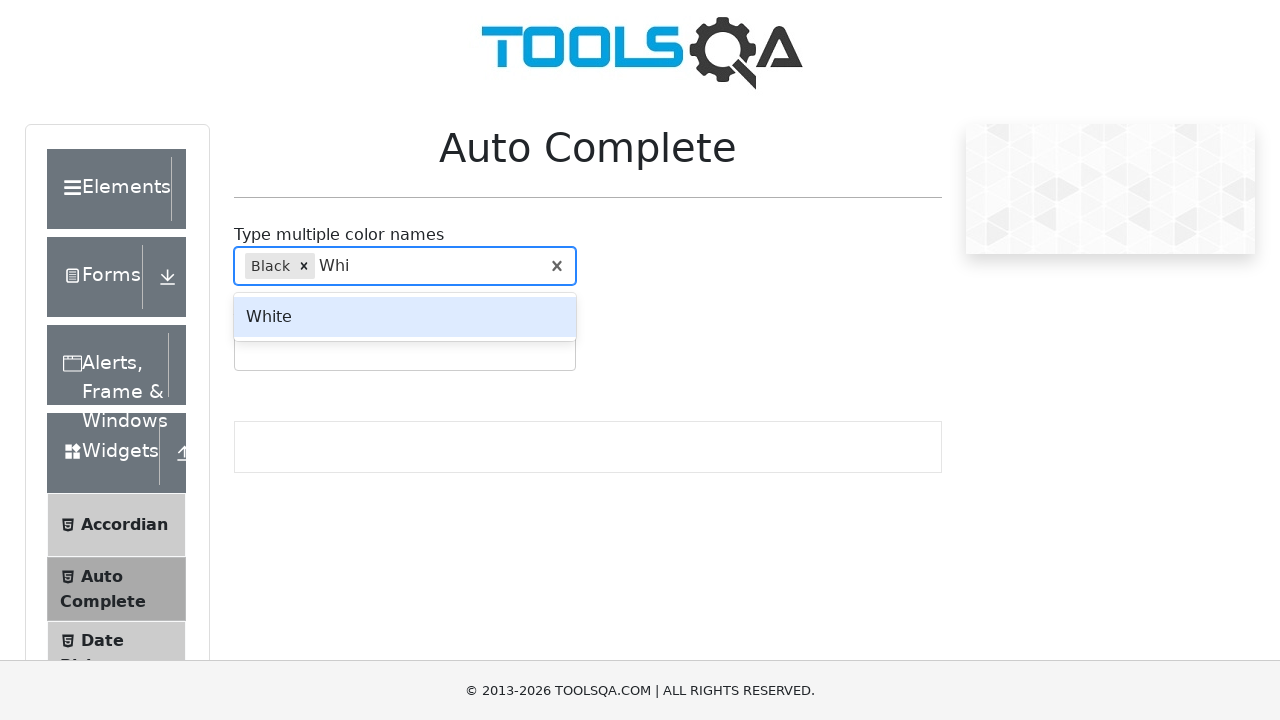

Selected 'White' from the autocomplete options at (405, 317) on .auto-complete__option >> text=White
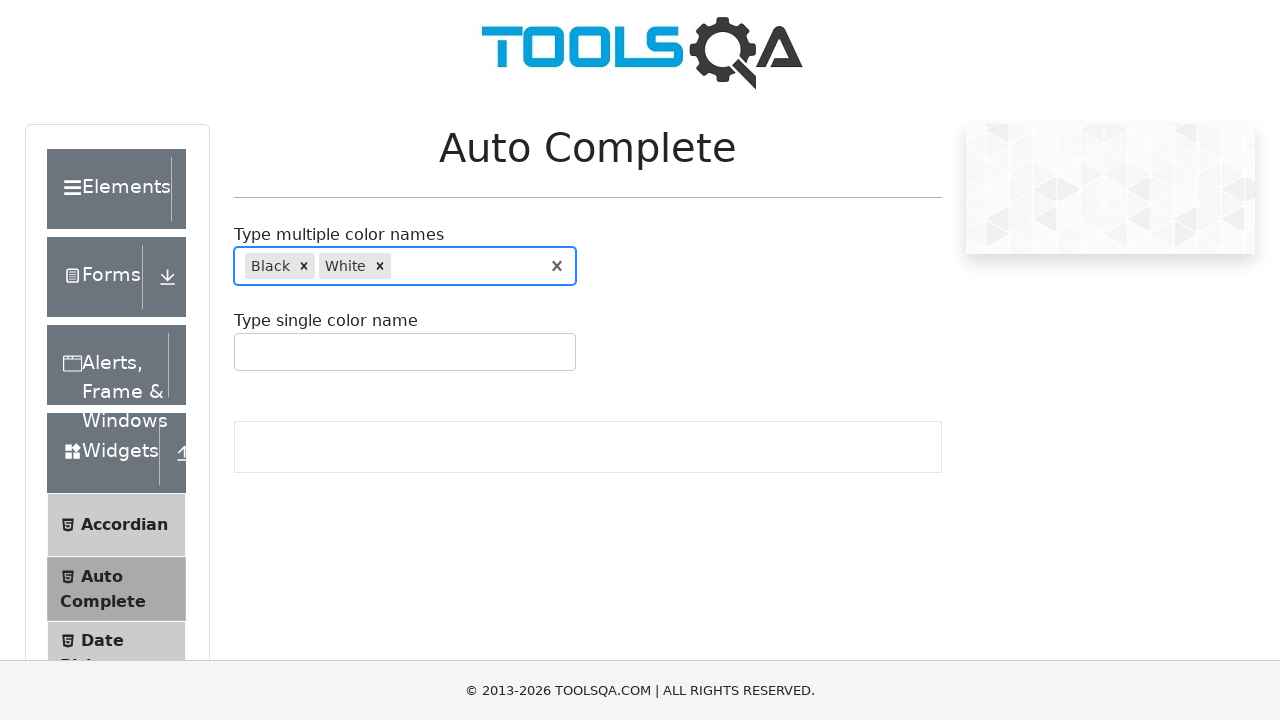

Clicked the clear all button to remove all selected colors at (557, 266) on .auto-complete__clear-indicator
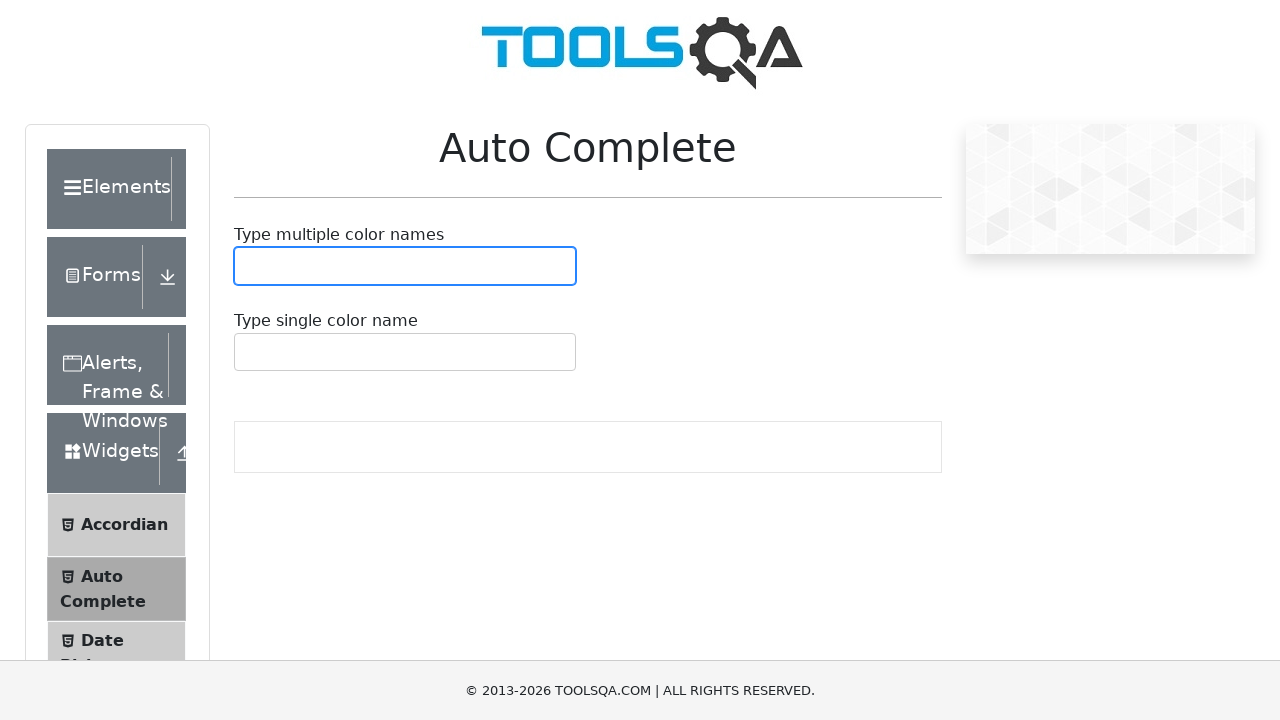

Verified that all color selections have been cleared
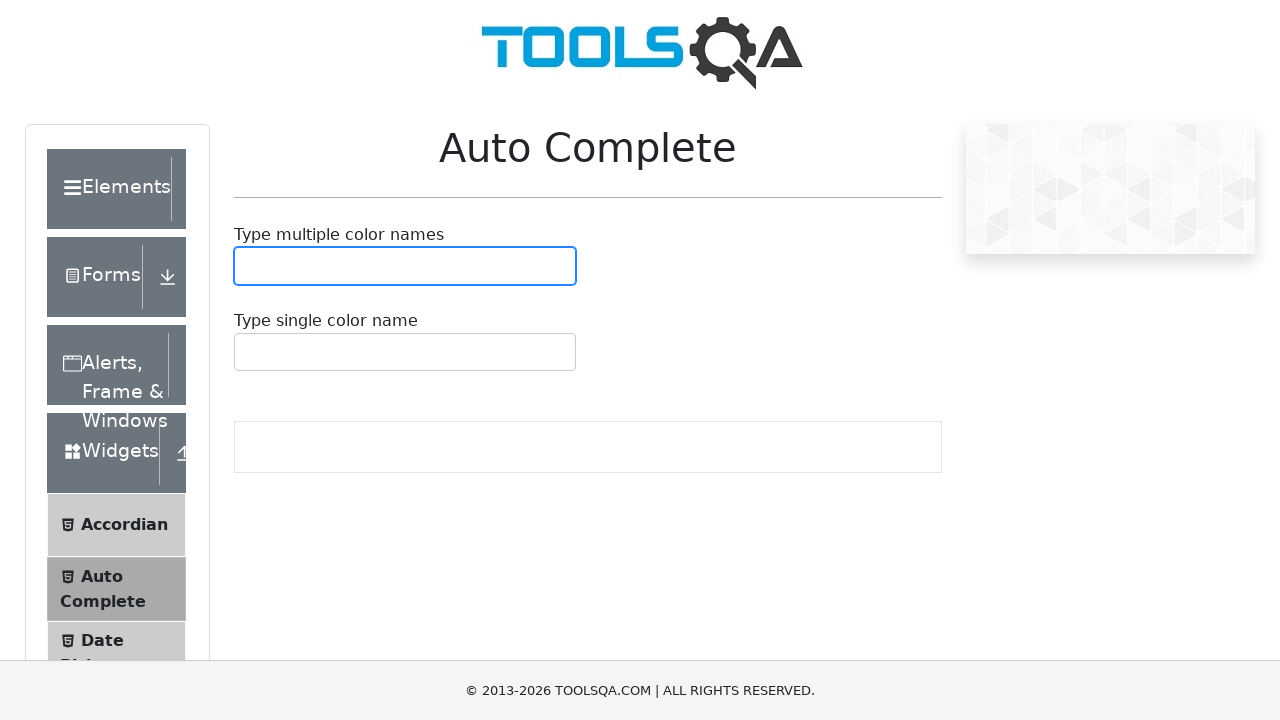

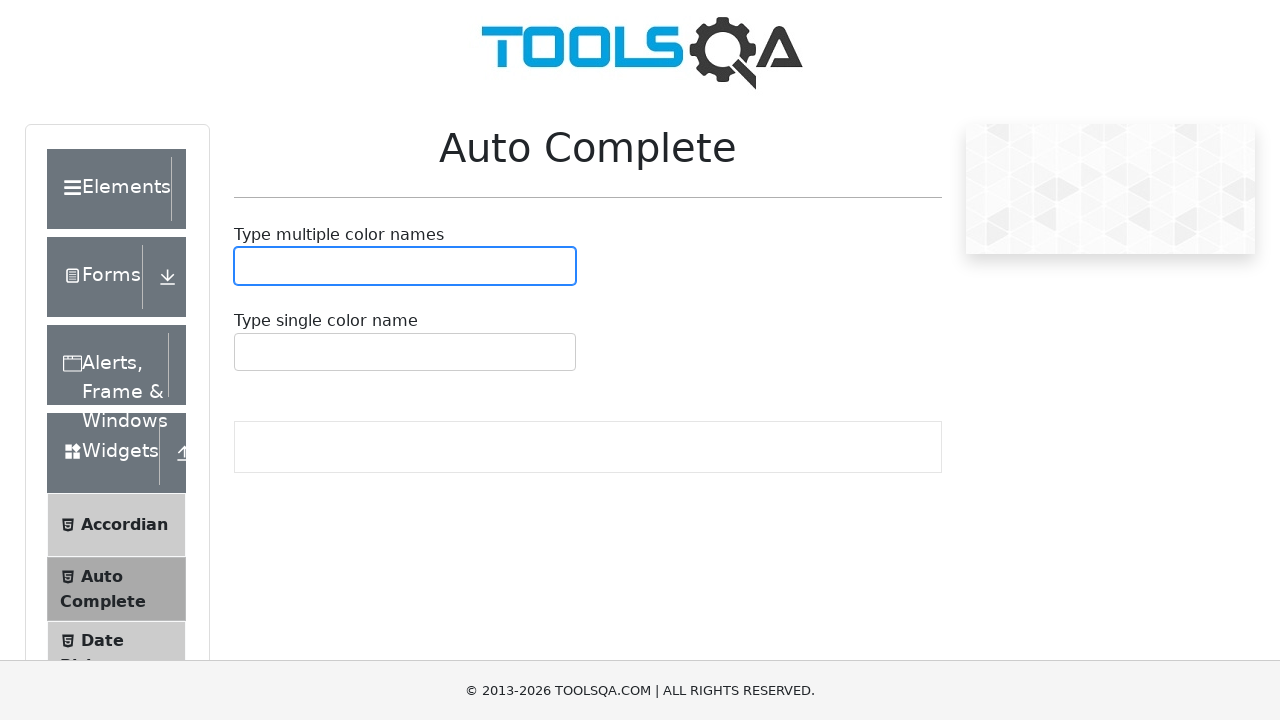